Tests checkbox functionality by checking and verifying checkbox states

Starting URL: https://rahulshettyacademy.com/AutomationPractice/

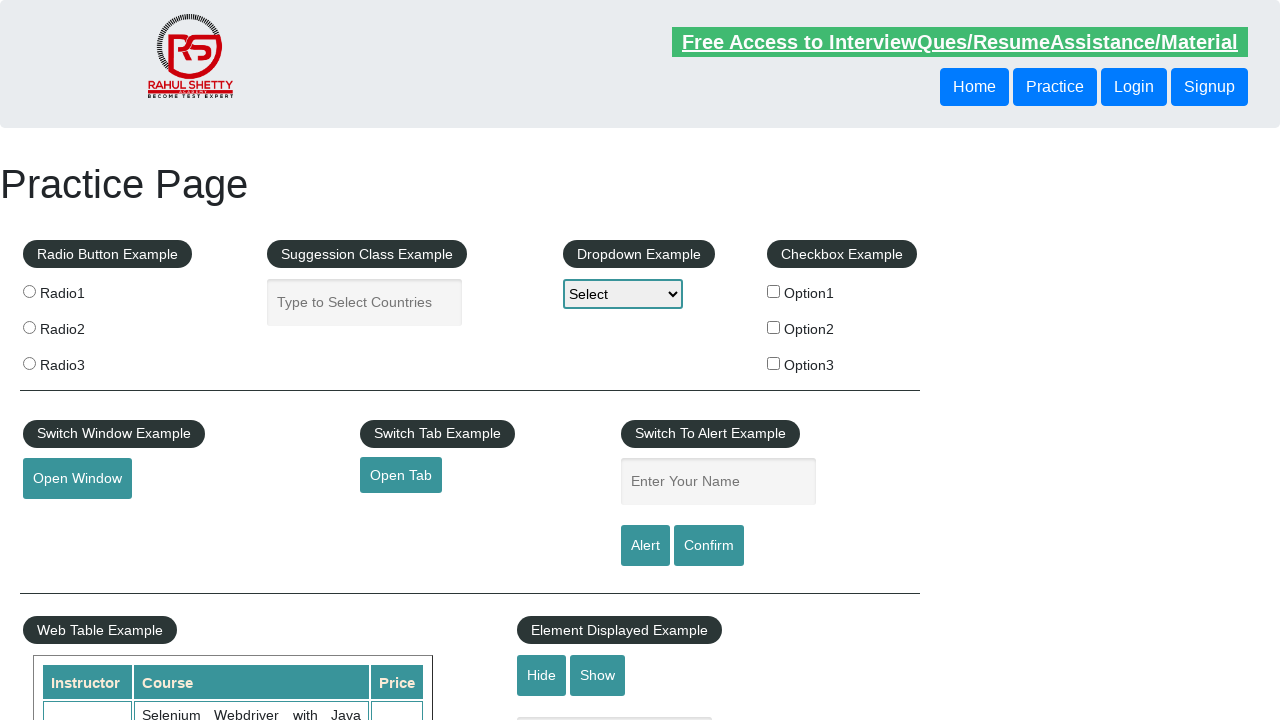

Clicked first checkbox with ID checkBoxOption1 at (774, 291) on #checkBoxOption1
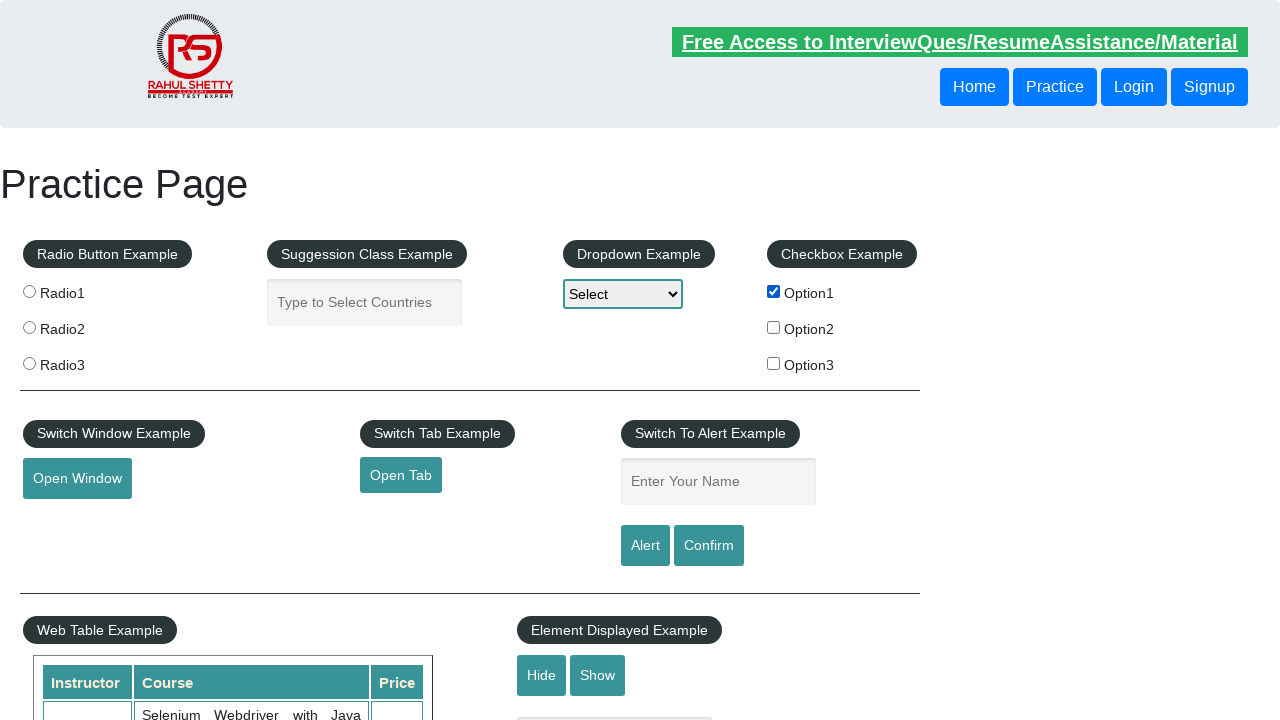

Clicked checkbox with value 'option1' at (774, 291) on xpath=//input[@type='checkbox'] >> nth=0
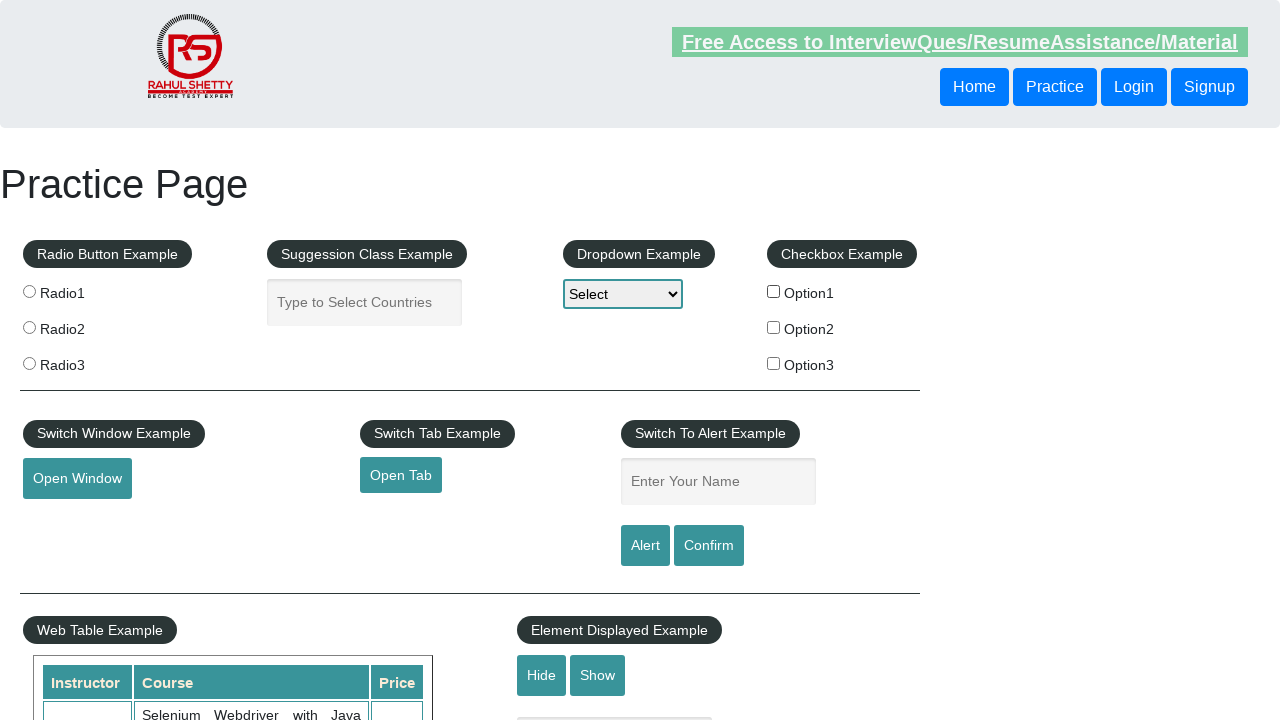

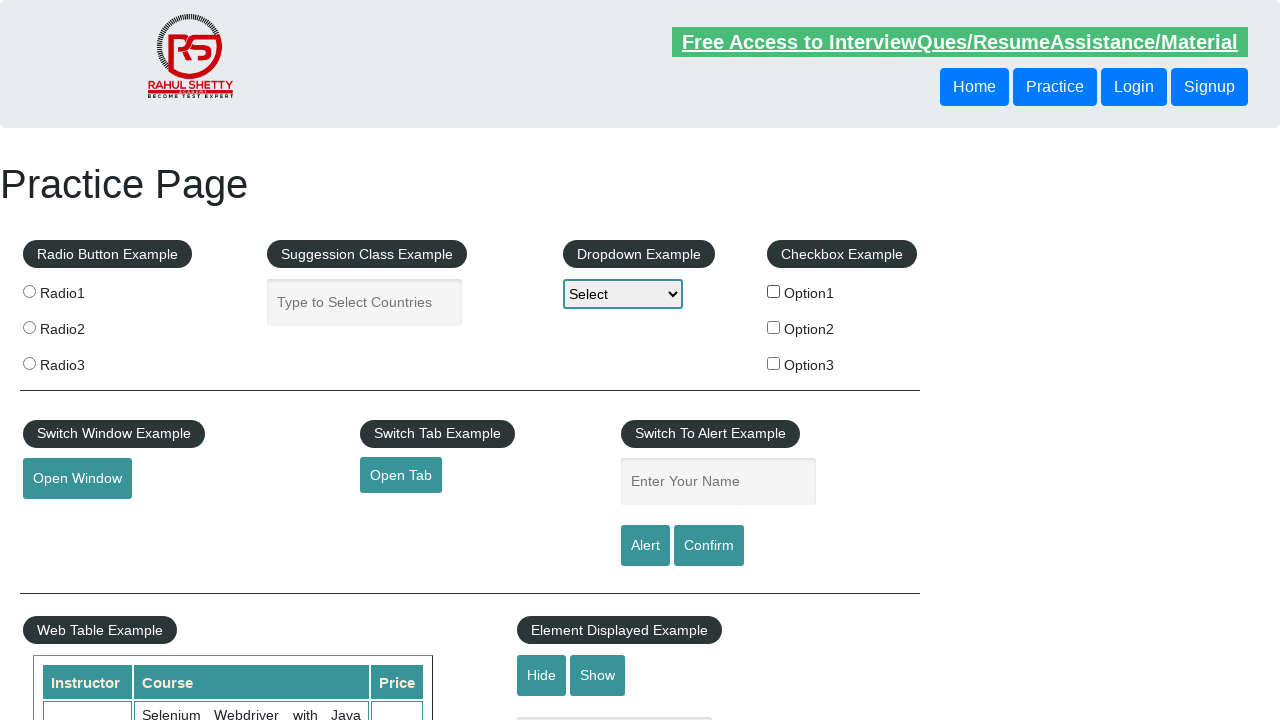